Tests that a todo item is removed when edited to an empty string

Starting URL: https://demo.playwright.dev/todomvc

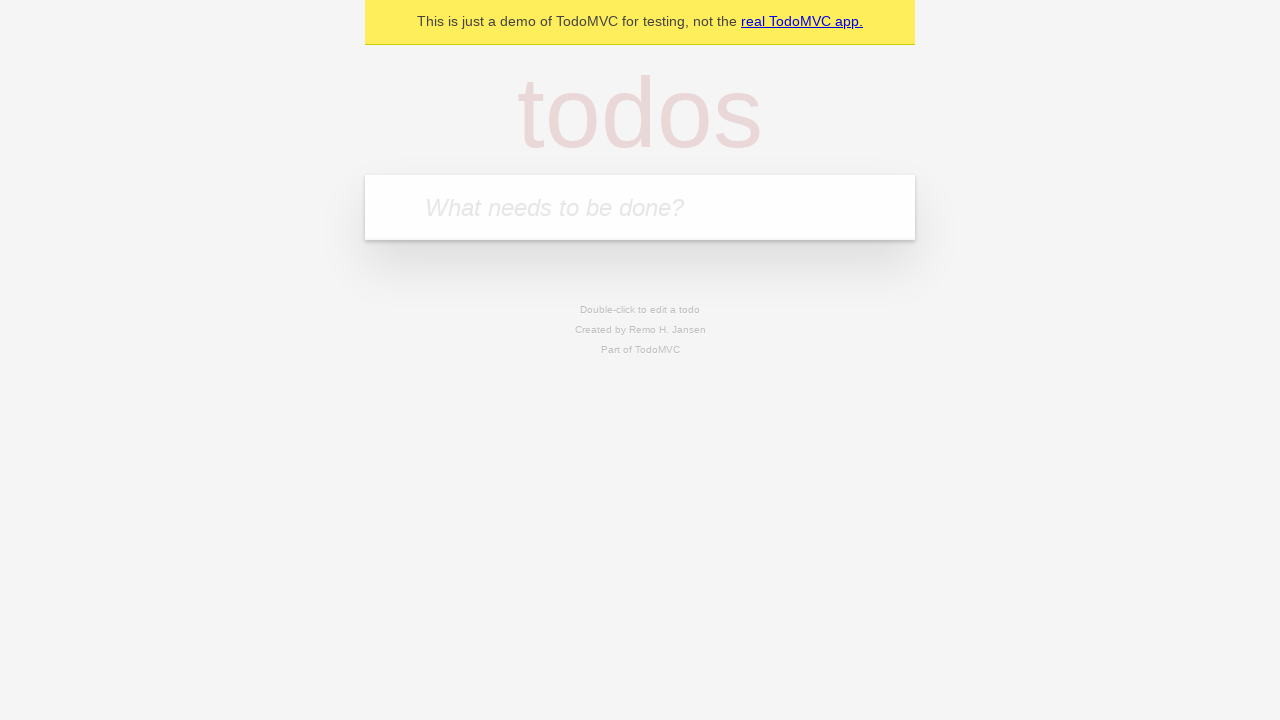

Filled first todo input with 'buy some cheese' on internal:attr=[placeholder="What needs to be done?"i]
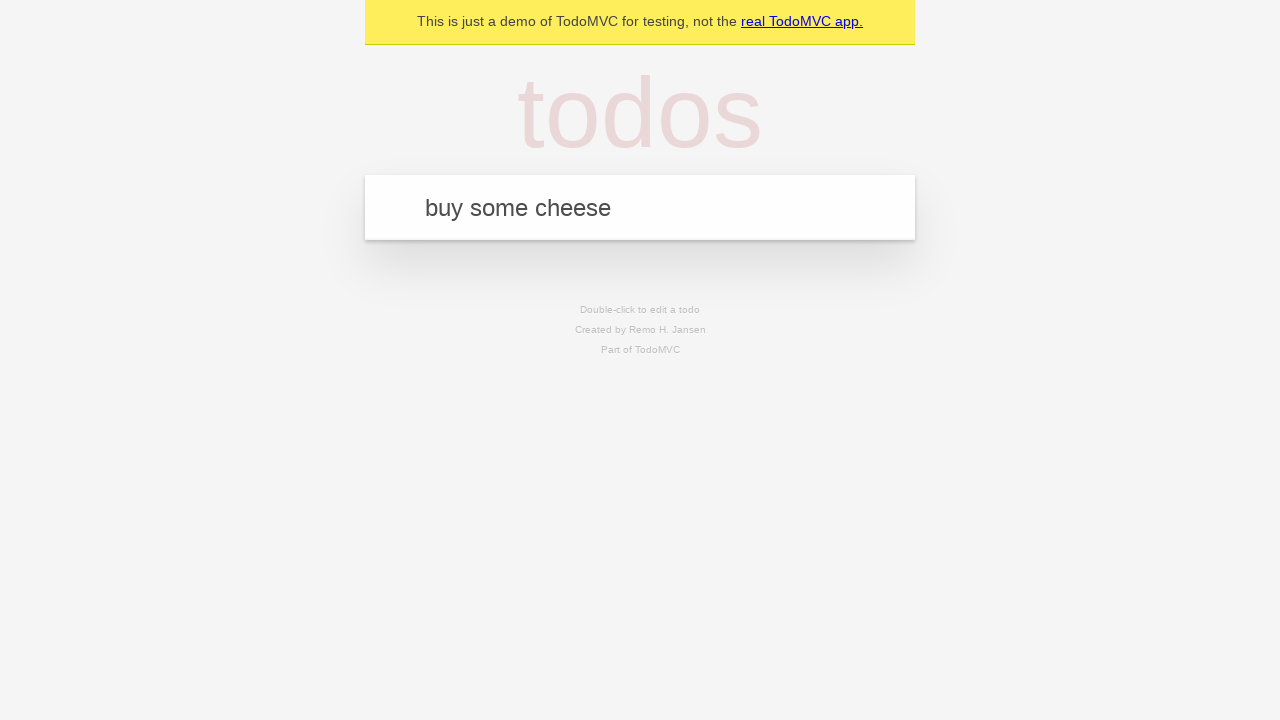

Pressed Enter to create first todo item on internal:attr=[placeholder="What needs to be done?"i]
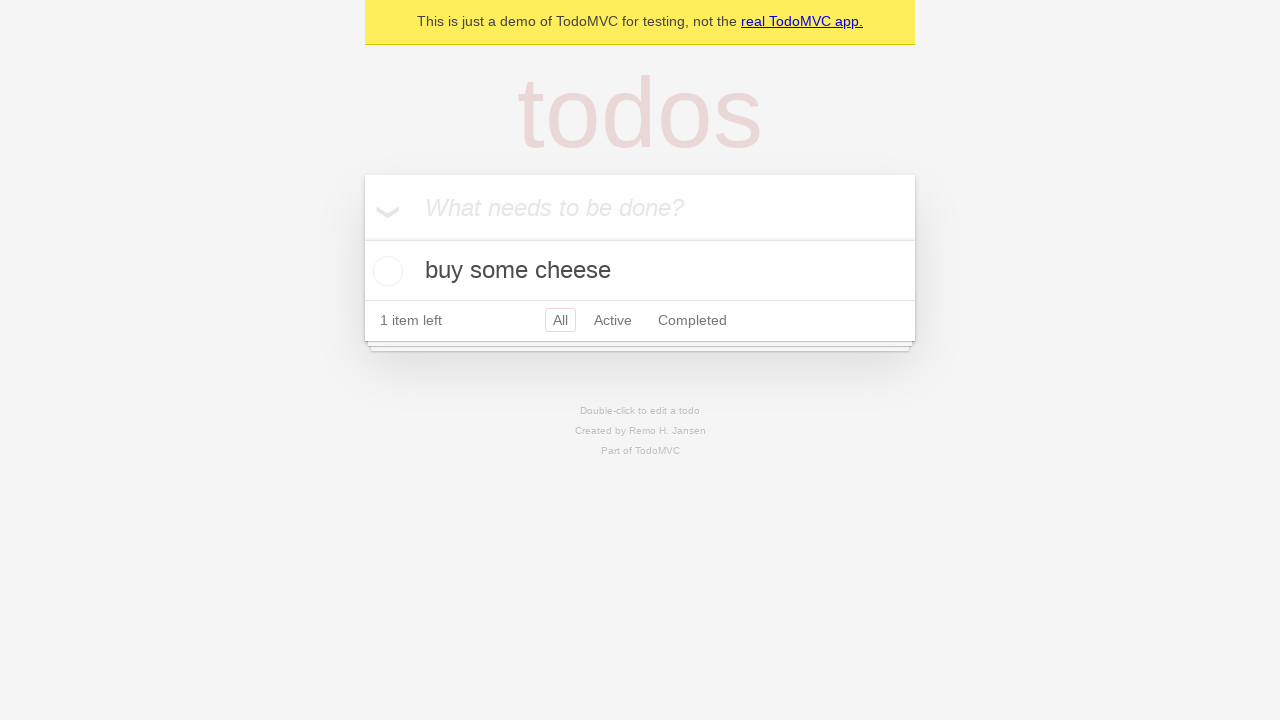

Filled second todo input with 'feed the cat' on internal:attr=[placeholder="What needs to be done?"i]
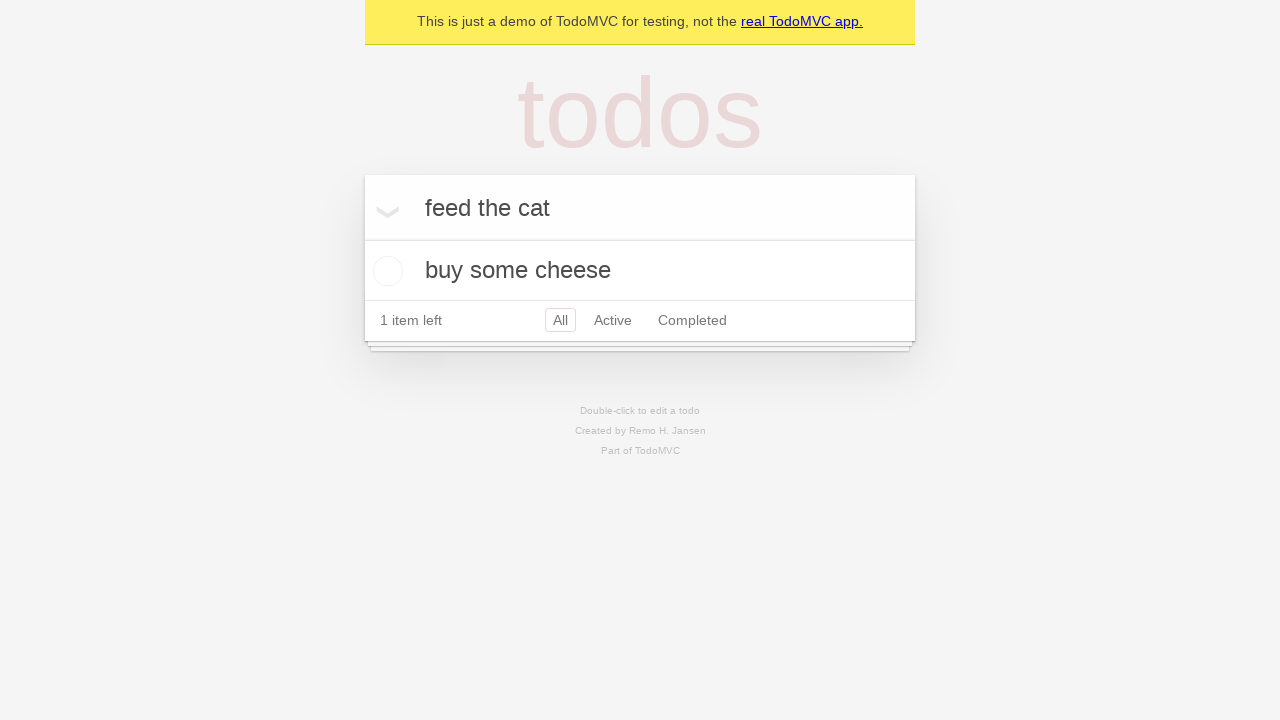

Pressed Enter to create second todo item on internal:attr=[placeholder="What needs to be done?"i]
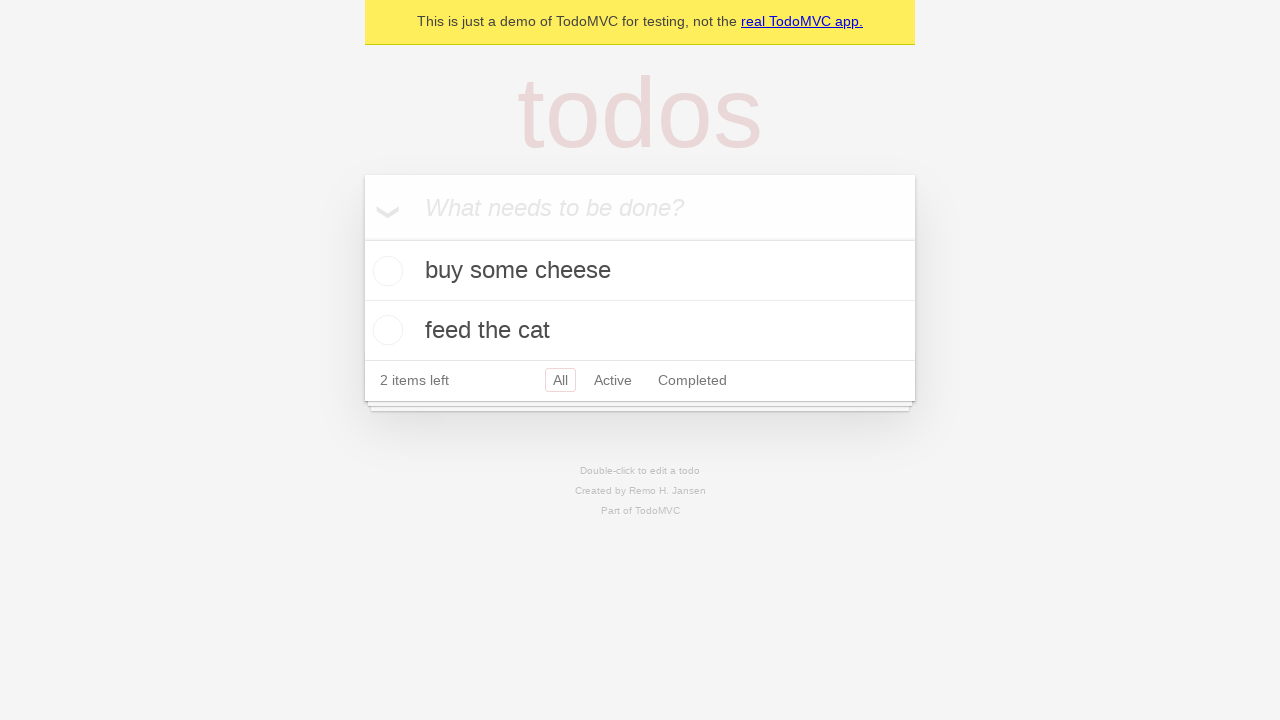

Filled third todo input with 'book a doctors appointment' on internal:attr=[placeholder="What needs to be done?"i]
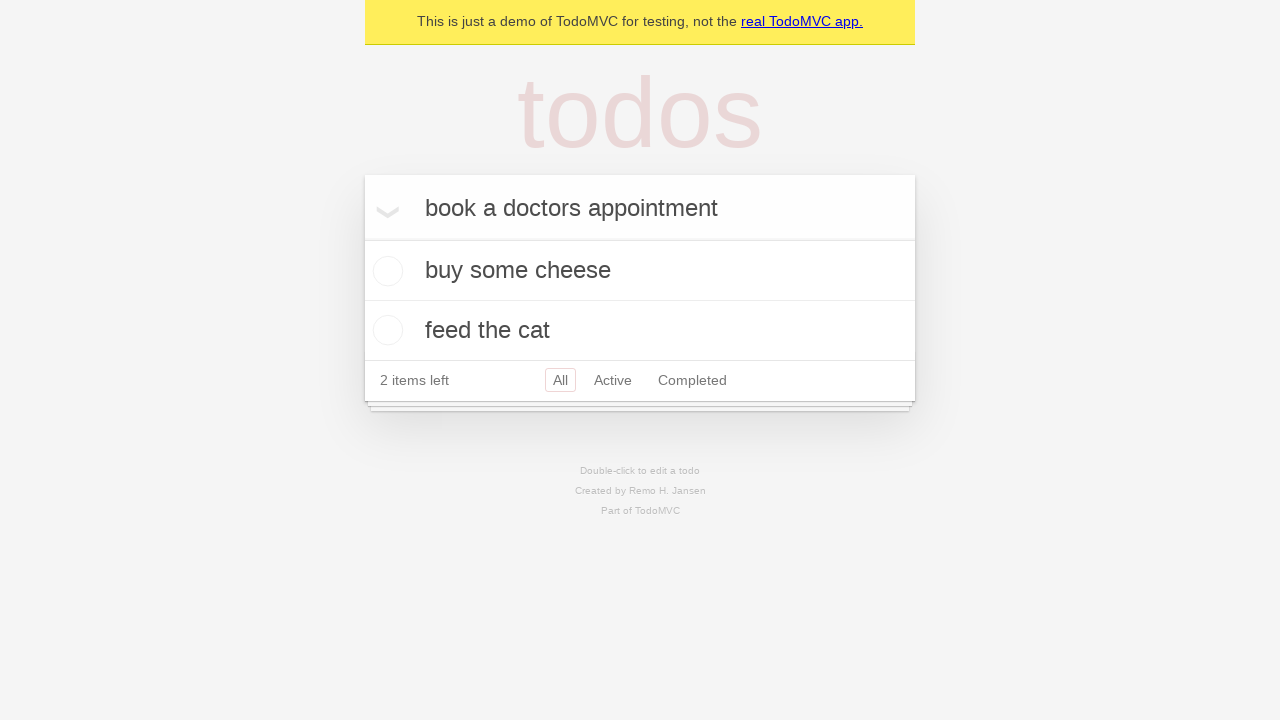

Pressed Enter to create third todo item on internal:attr=[placeholder="What needs to be done?"i]
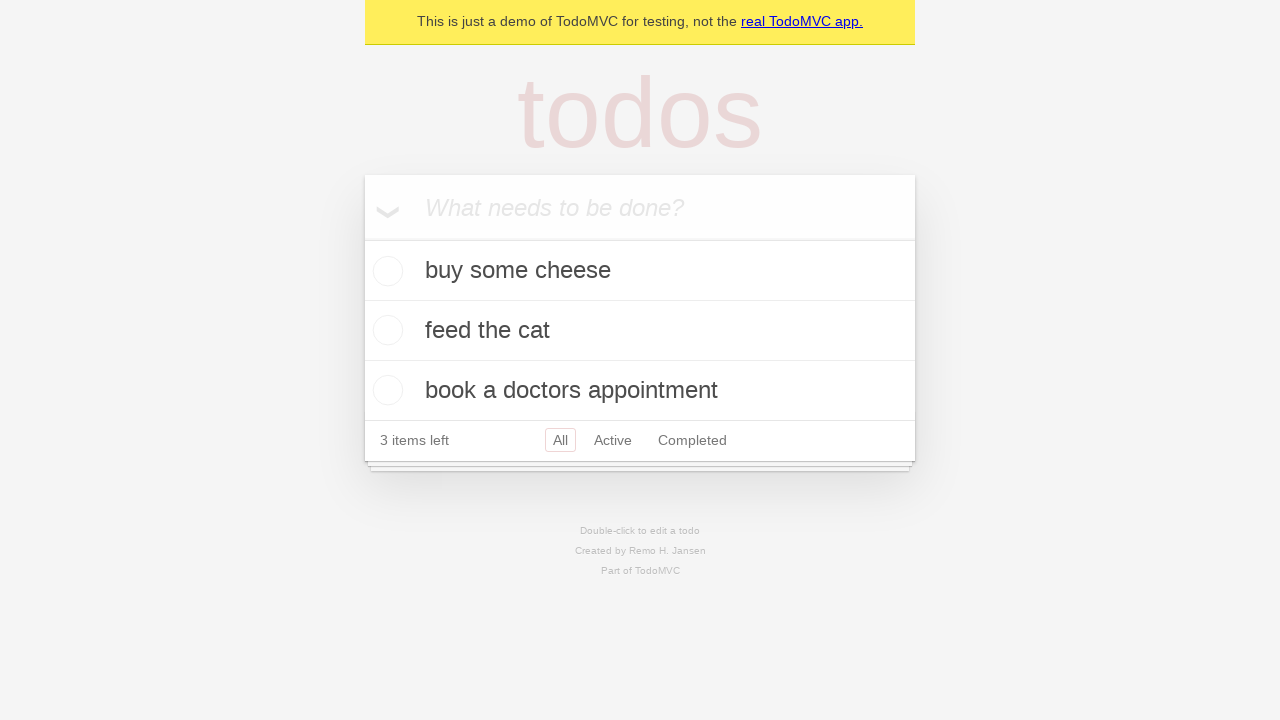

Waited for all 3 todo items to be created
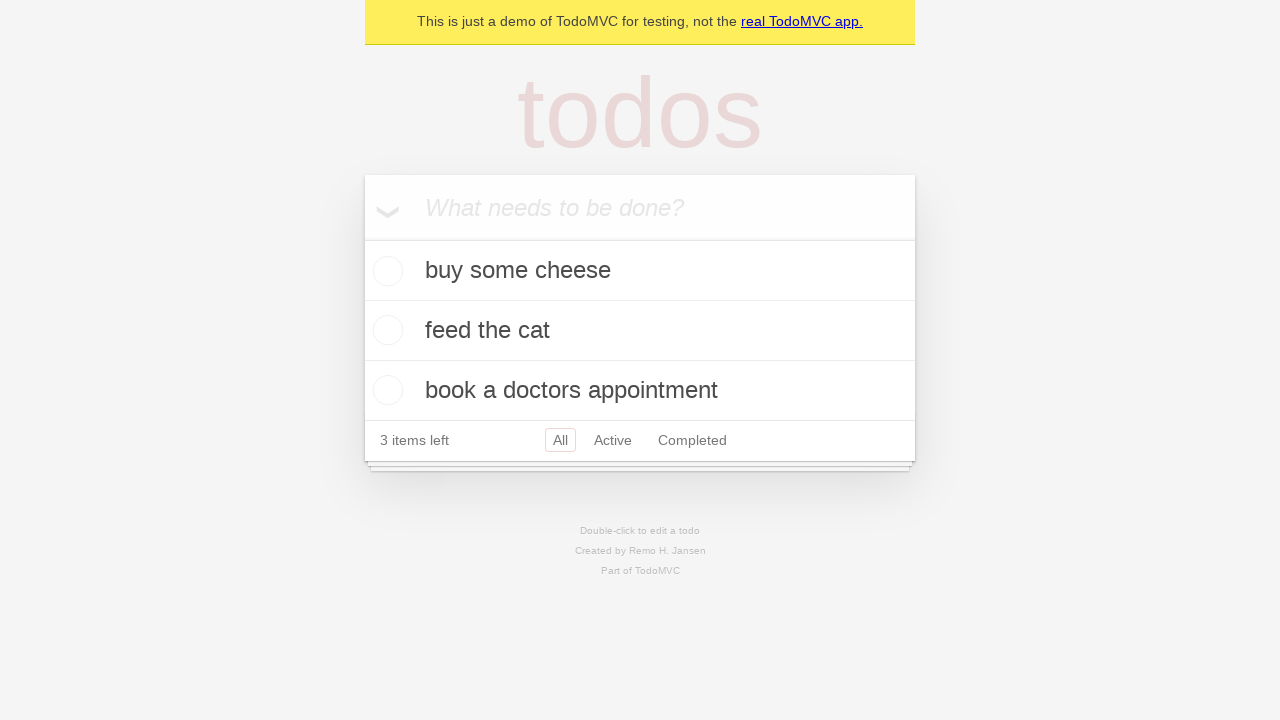

Double-clicked second todo item to enter edit mode at (640, 331) on internal:testid=[data-testid="todo-item"s] >> nth=1
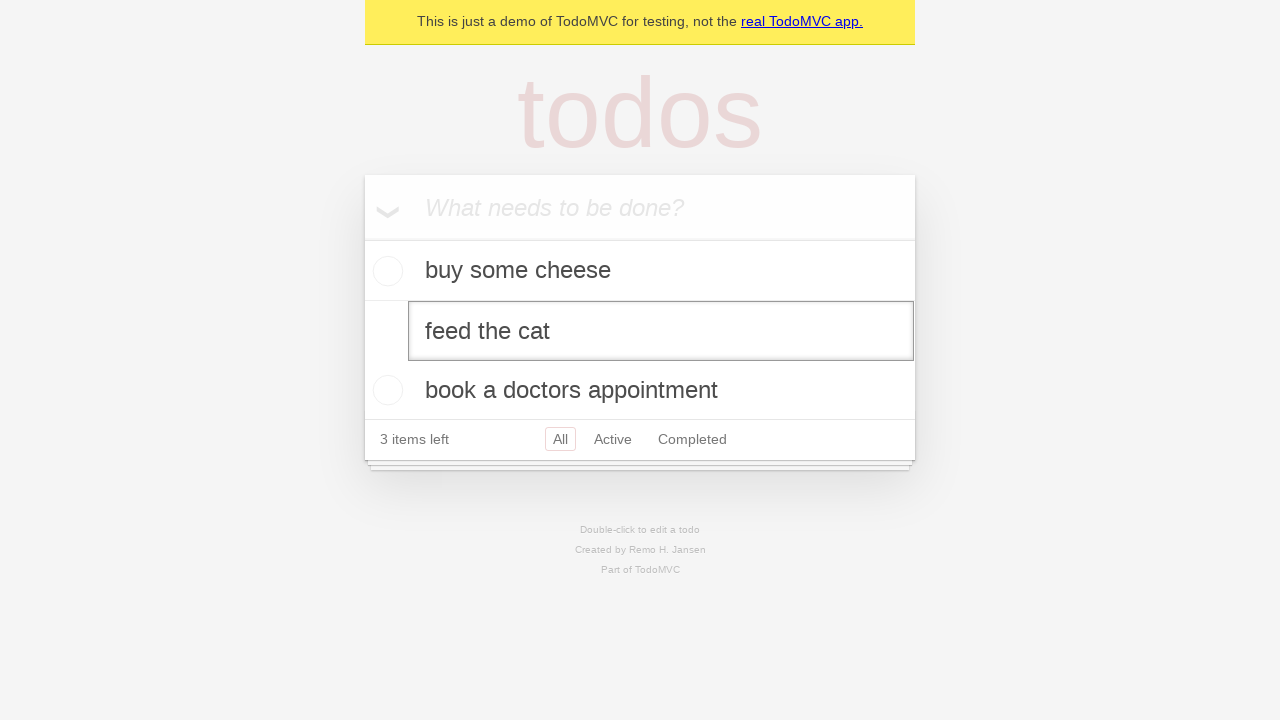

Cleared the text content of second todo item on internal:testid=[data-testid="todo-item"s] >> nth=1 >> internal:role=textbox[nam
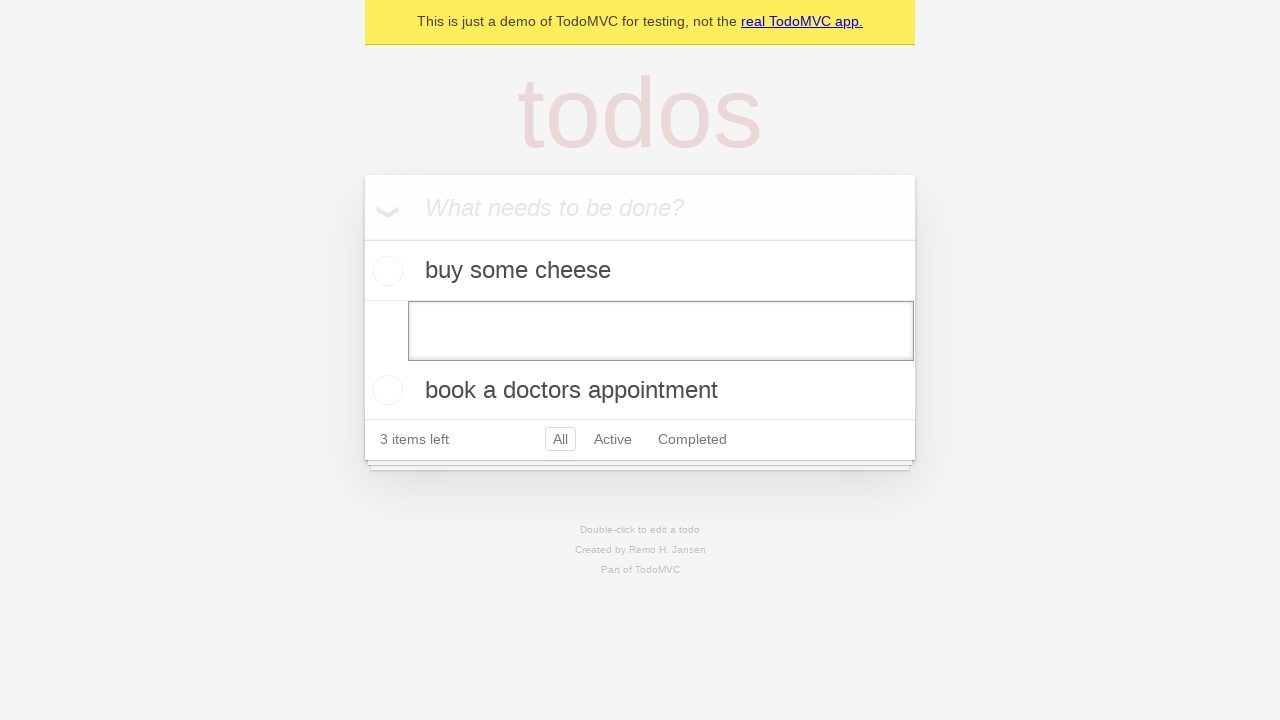

Pressed Enter to confirm empty text entry and remove todo item on internal:testid=[data-testid="todo-item"s] >> nth=1 >> internal:role=textbox[nam
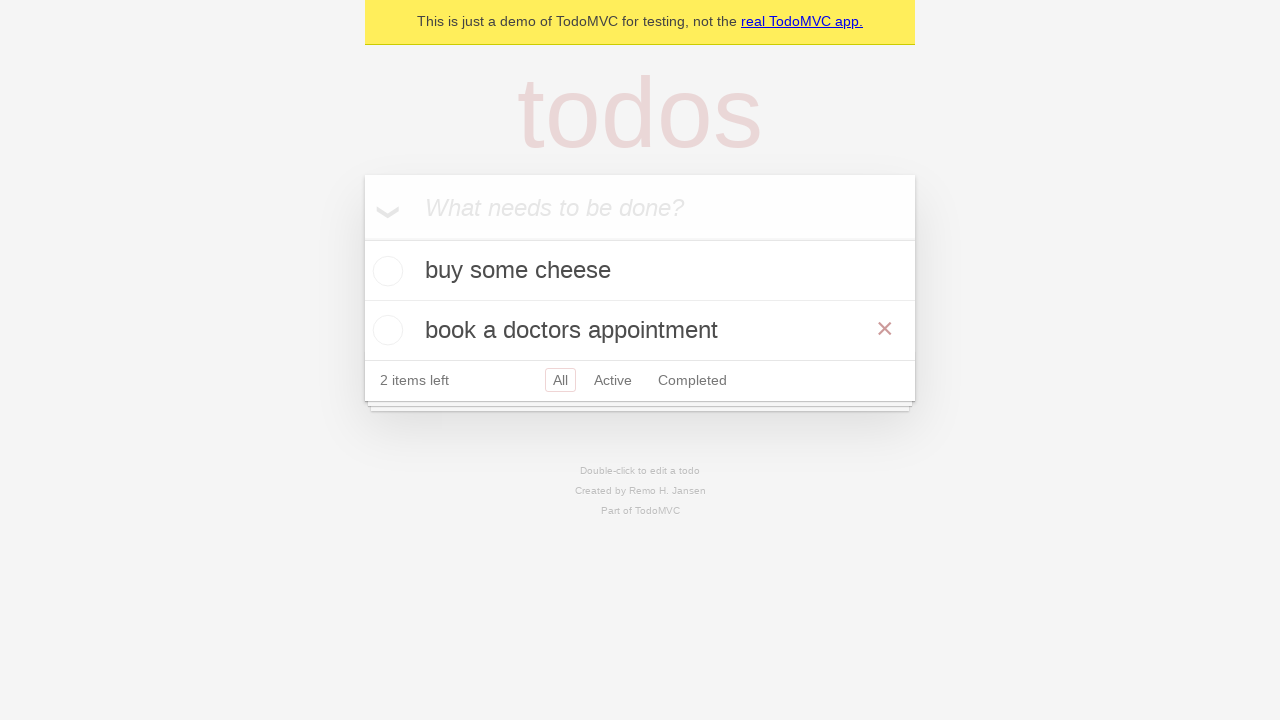

Waited for todo item to be removed, confirming only 2 items remain
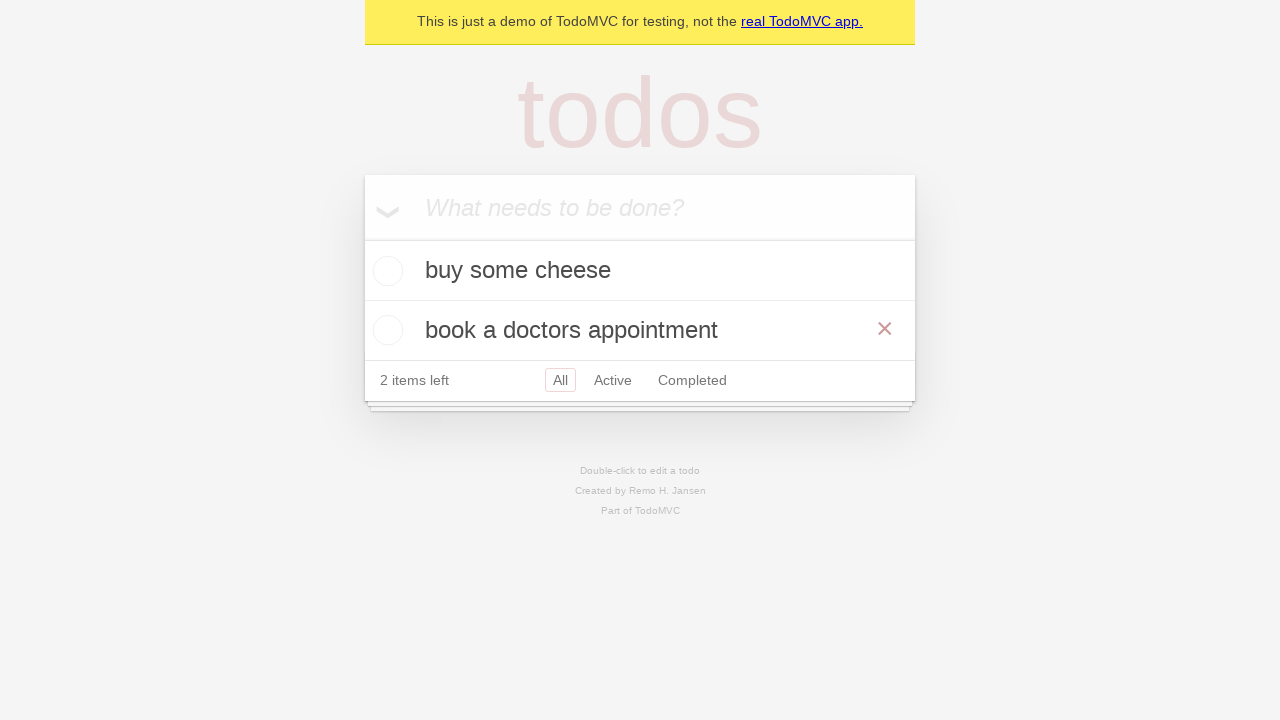

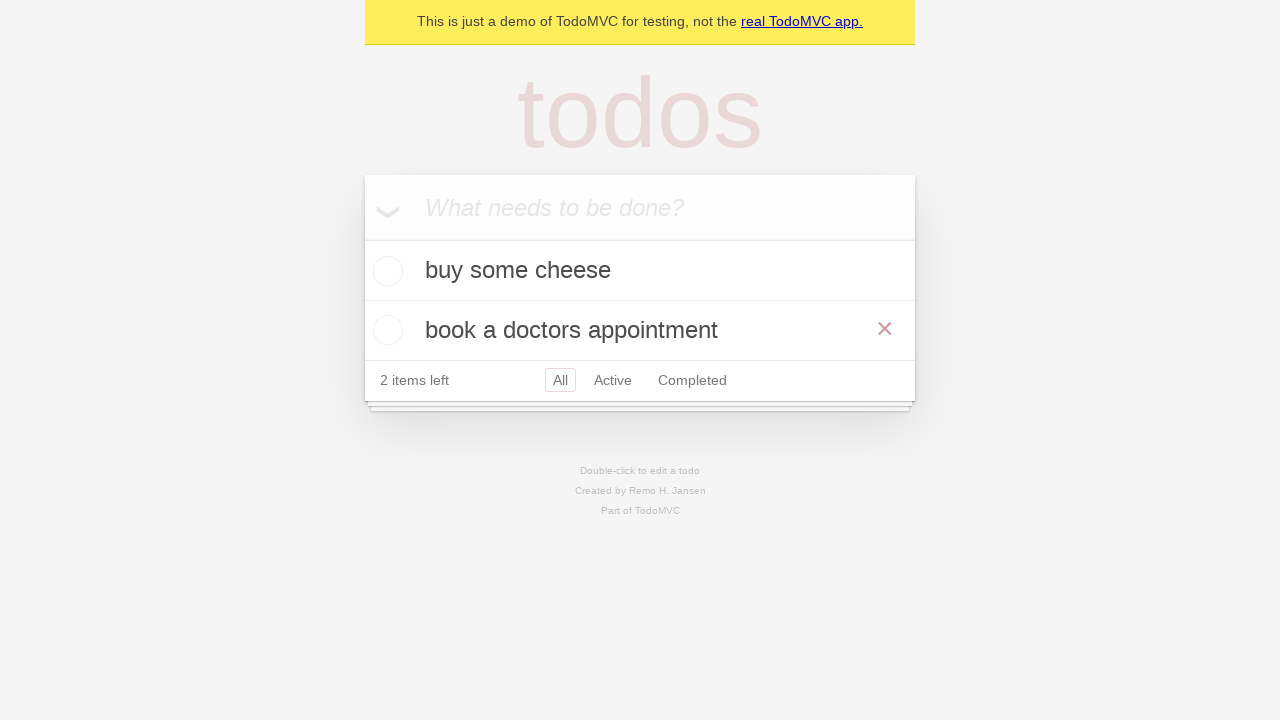